Tests JavaScript execution capabilities by opening a page and clicking on a link element using JavaScript

Starting URL: https://training.rcvacademy.com/

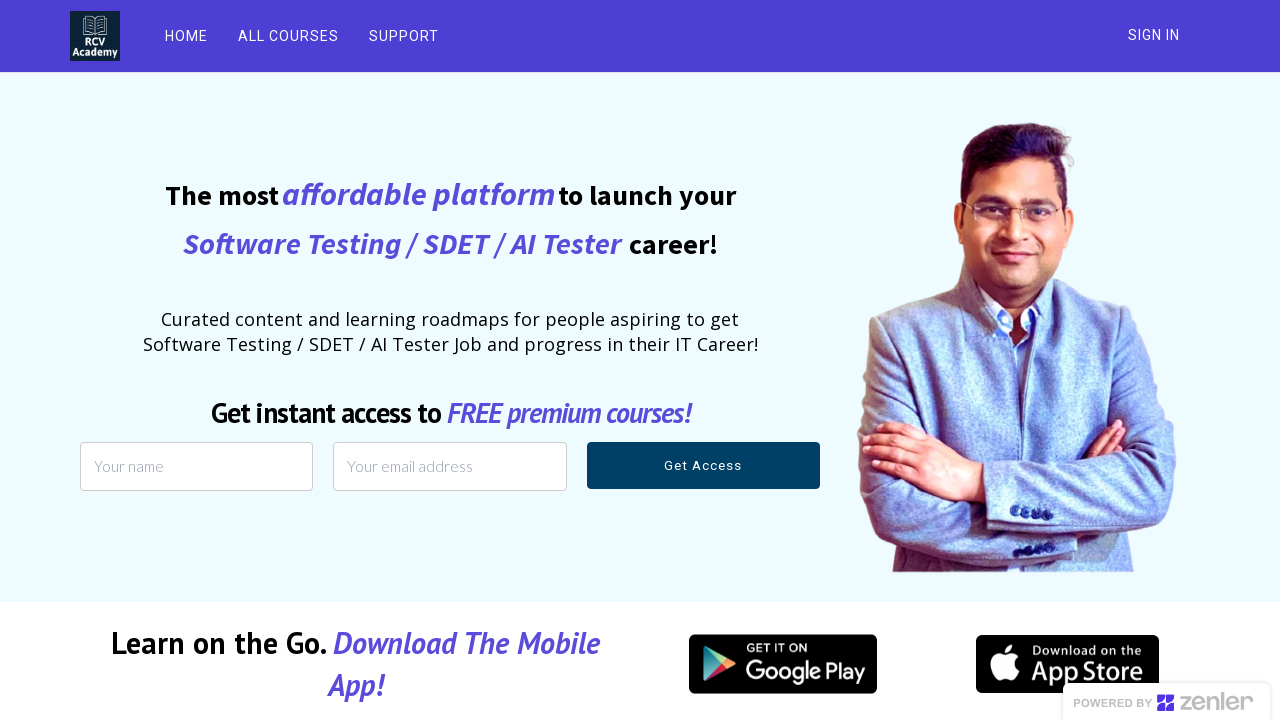

Waited for page to reach domcontentloaded state
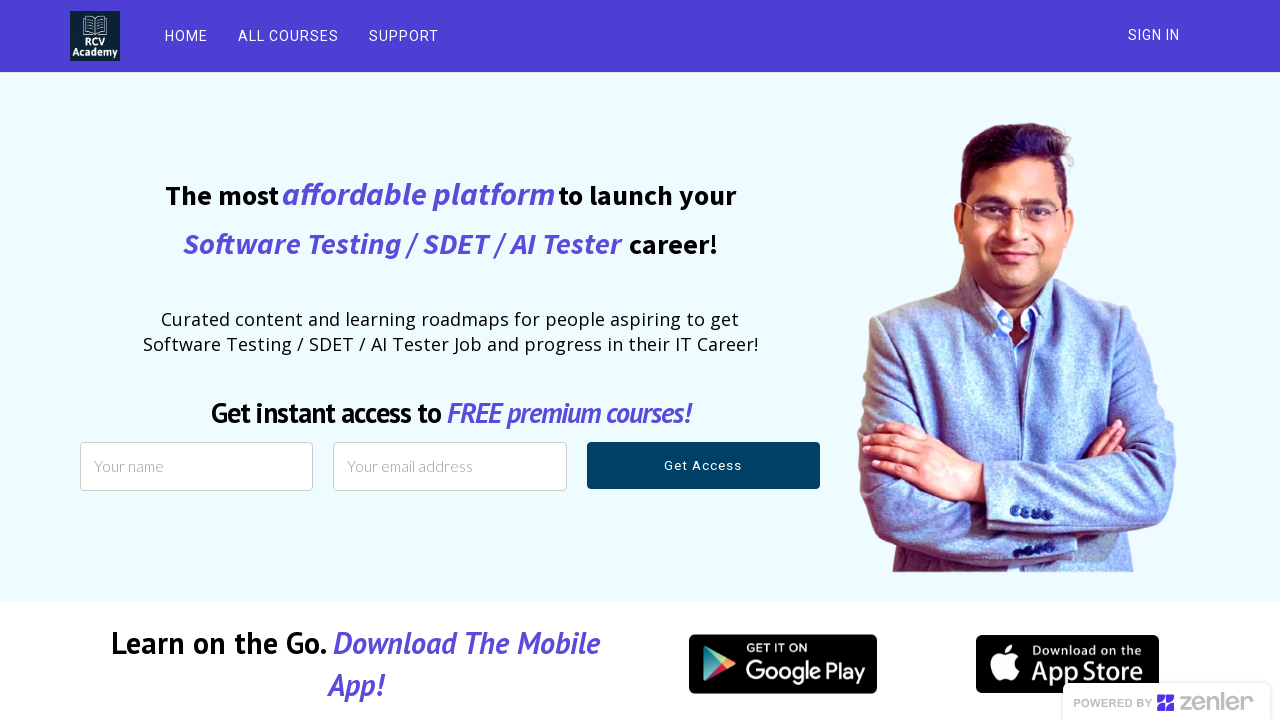

Clicked on the 9th anchor element using JavaScript at (157, 363) on a >> nth=8
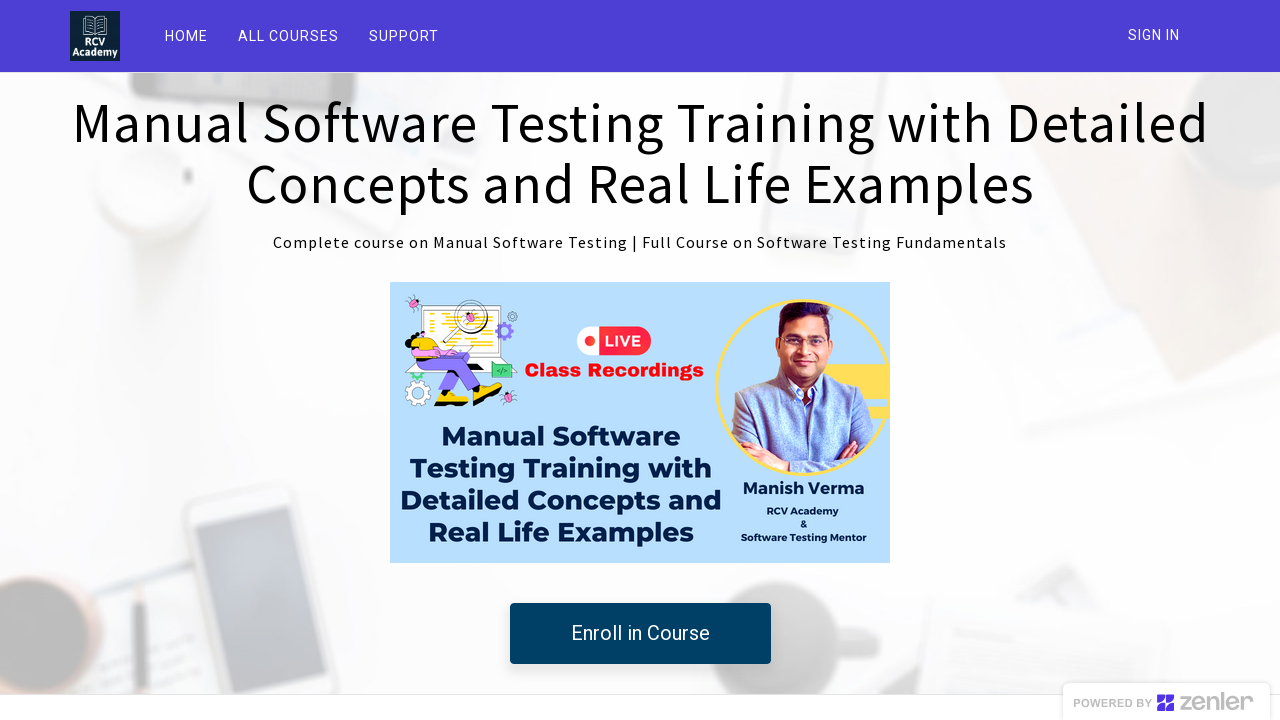

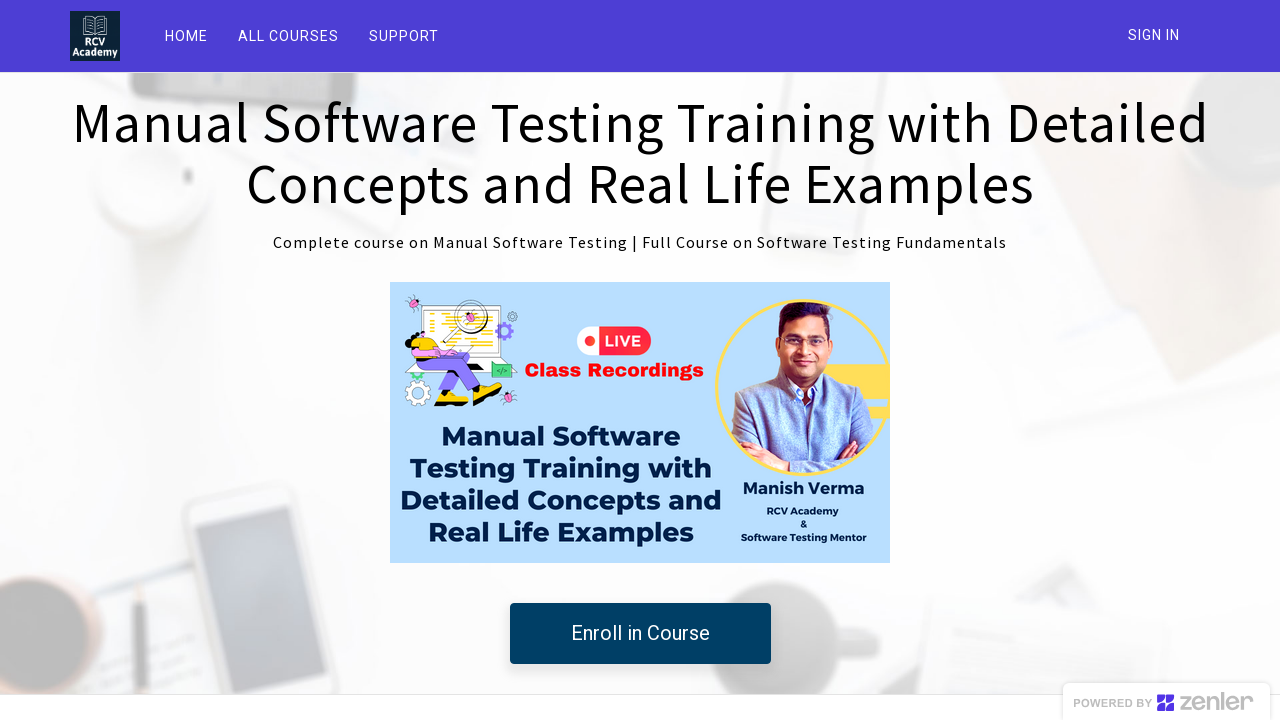